Tests a simple form that adds two integers together by entering values in two input fields and clicking a button to calculate the sum

Starting URL: https://www.lambdatest.com/selenium-playground/simple-form-demo

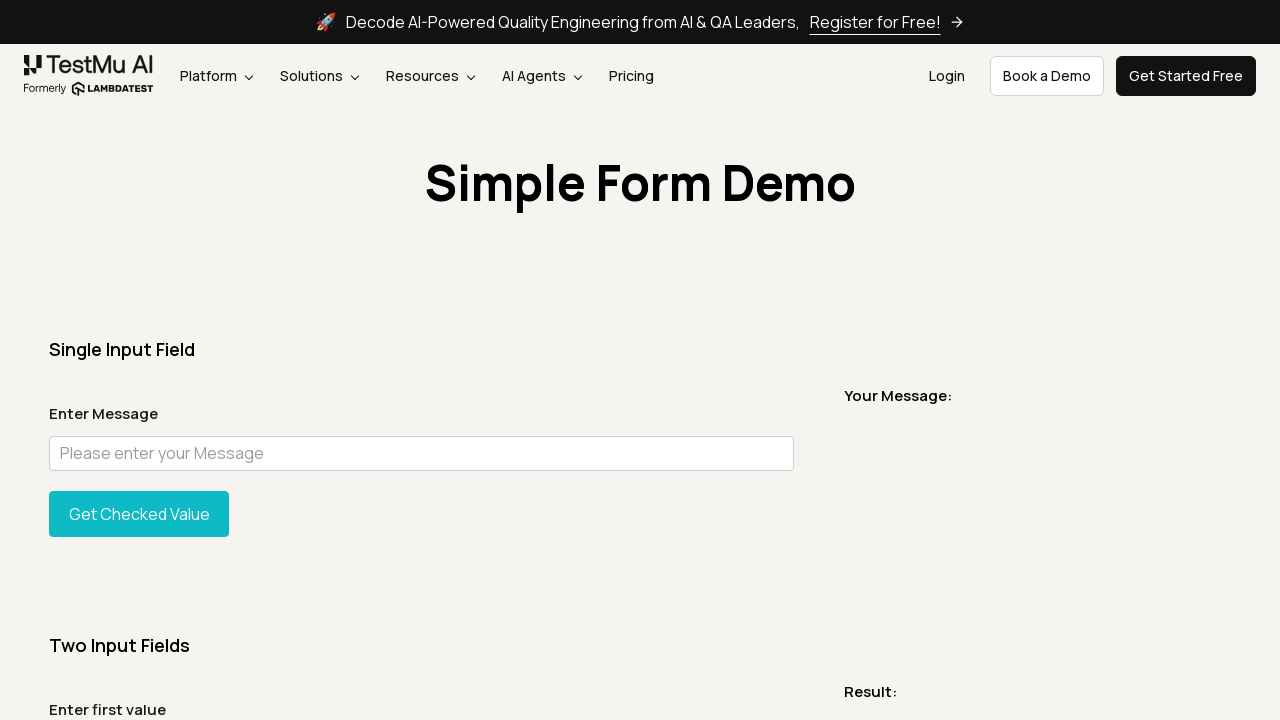

Entered first integer value '2' in sum1 field on #sum1
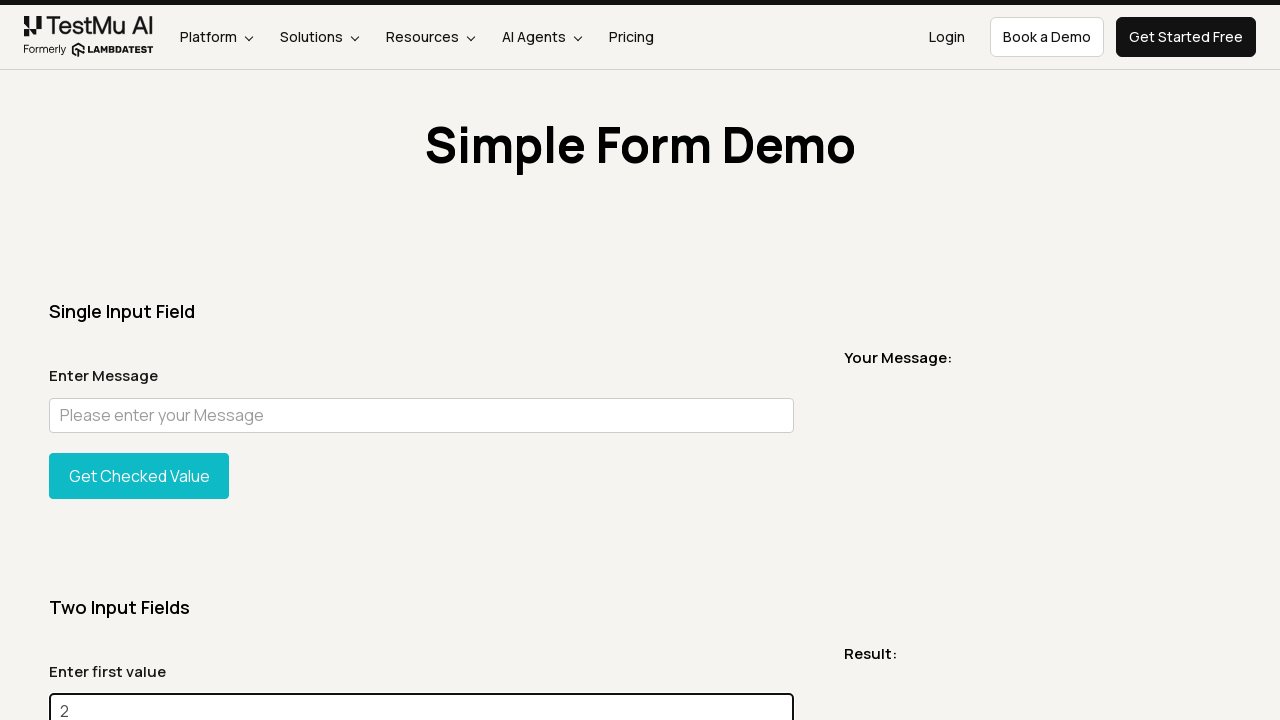

Entered second integer value '5' in sum2 field on #sum2
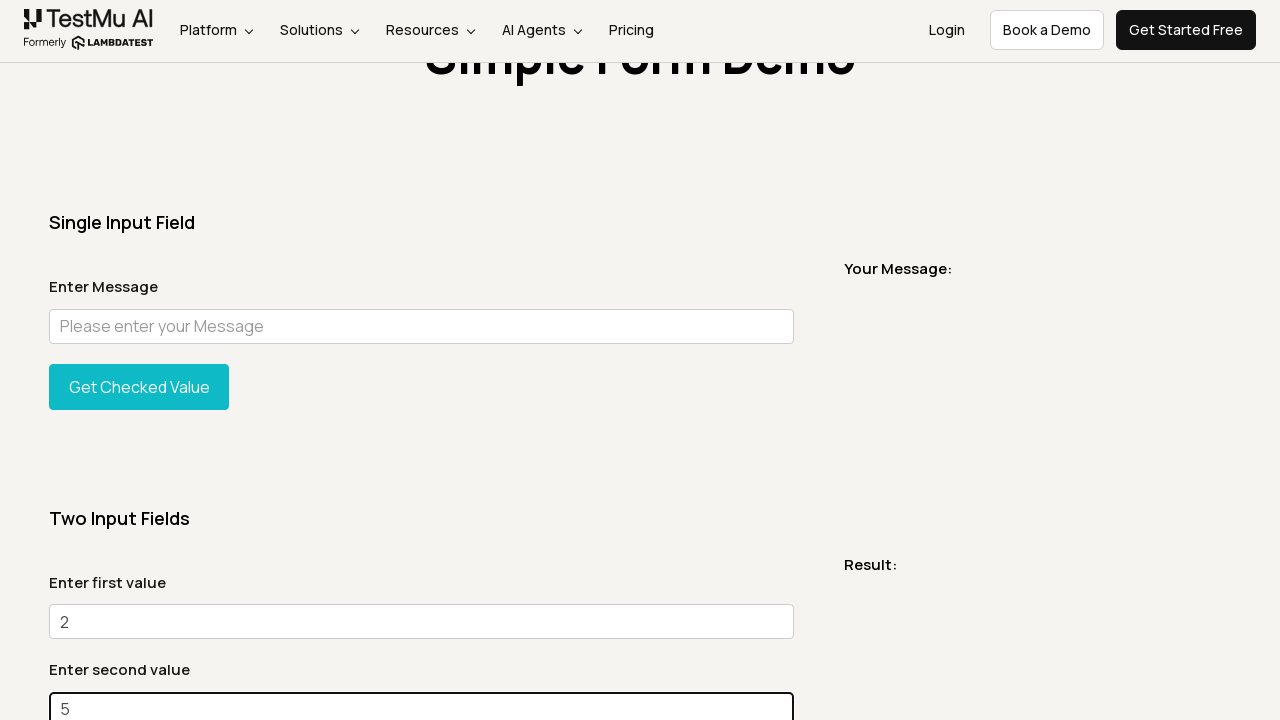

Clicked the 'Get Total' button to calculate sum at (139, 360) on xpath=//*[@id='gettotal']/button
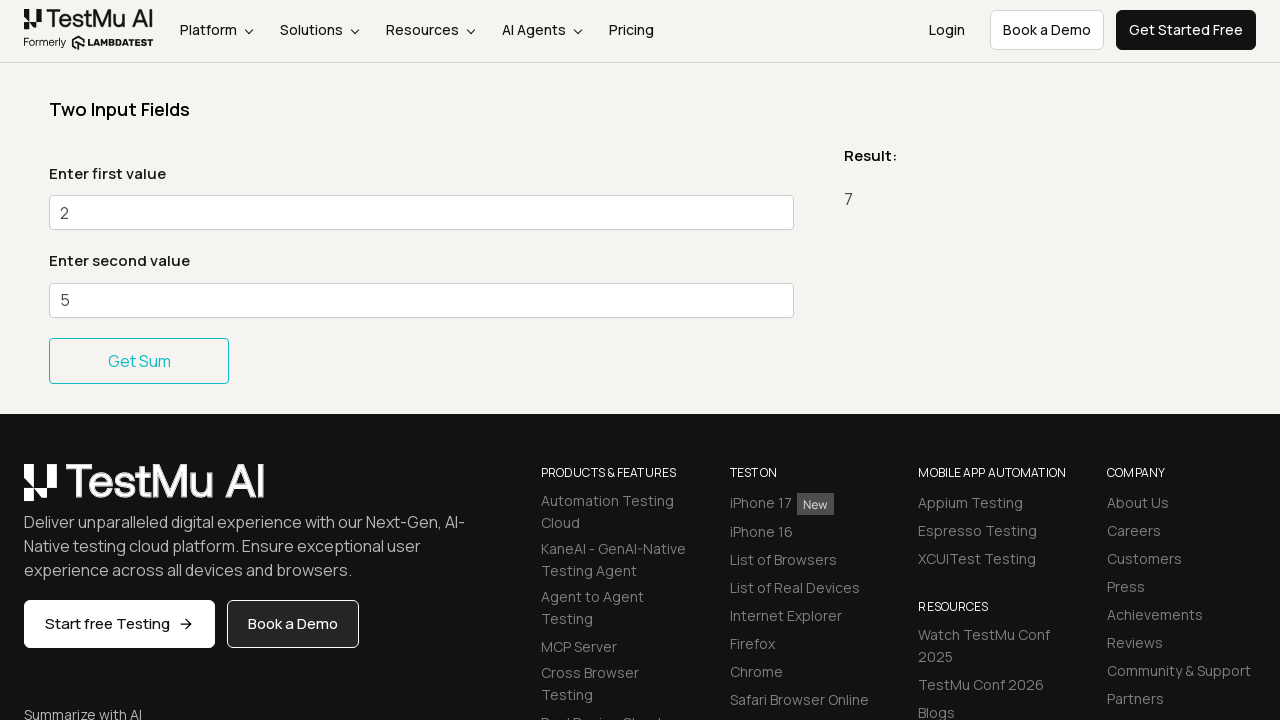

Sum result message displayed, showing total of 7
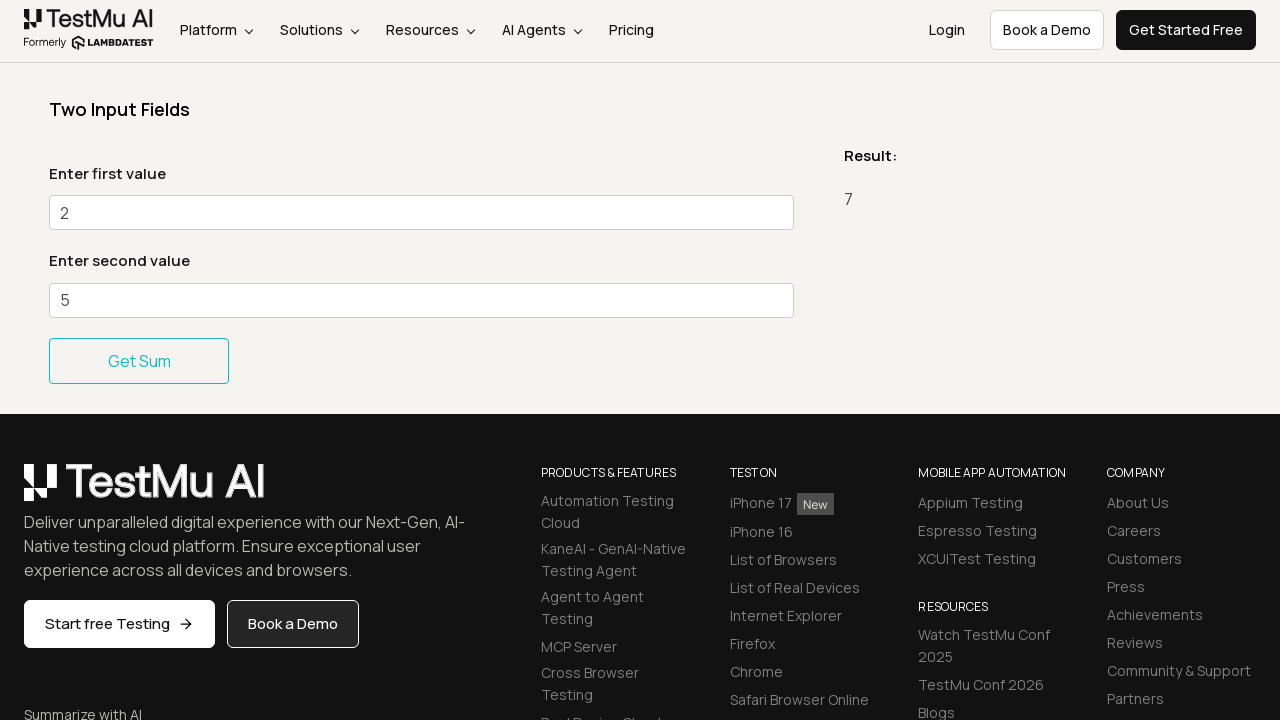

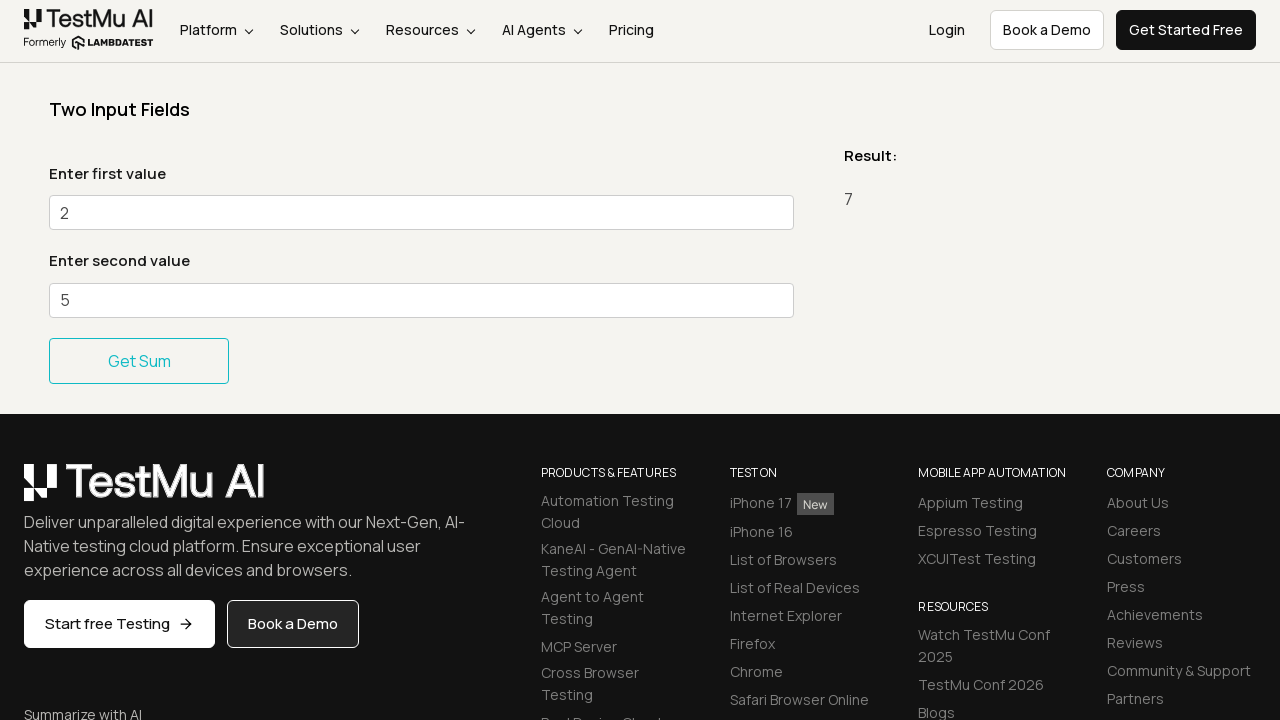